Tests keyboard actions by entering text in the first textarea, selecting all with Ctrl+A, copying with Ctrl+C, tabbing to the next field, and pasting with Ctrl+V to verify clipboard operations work correctly.

Starting URL: https://text-compare.com/

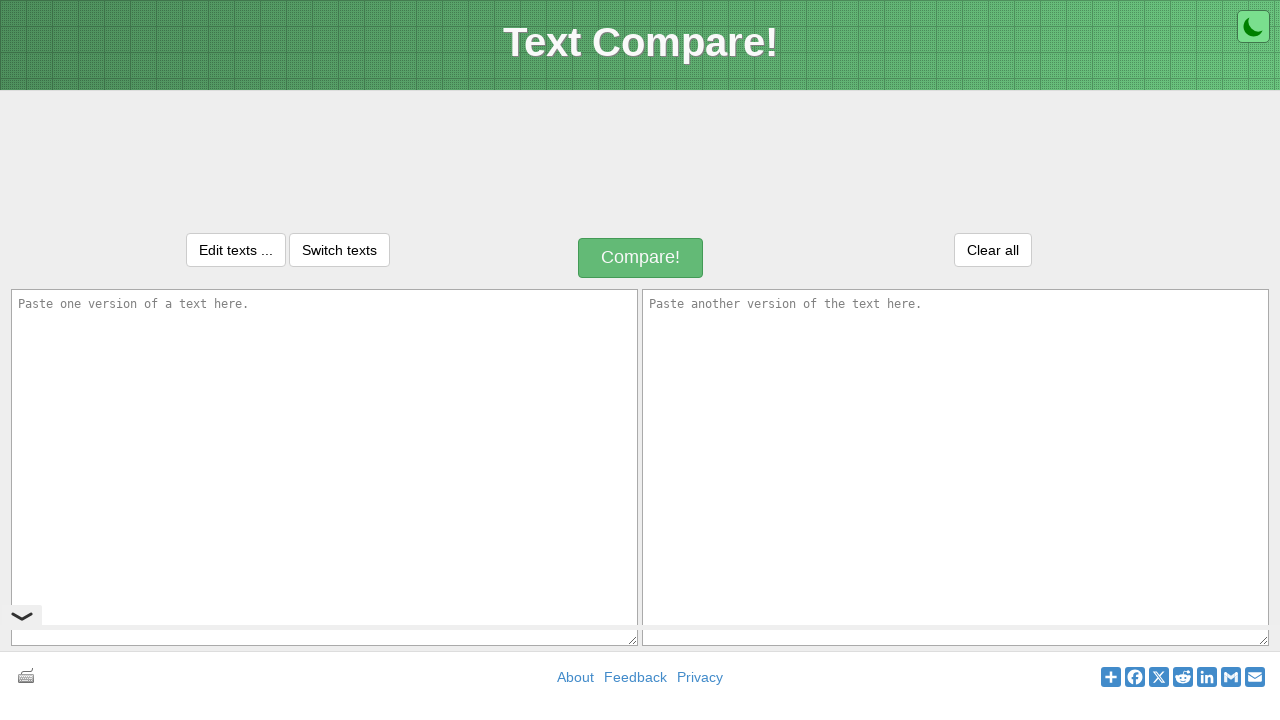

Filled first textarea with 'Hello Bhuvana' on textarea[name='text1']
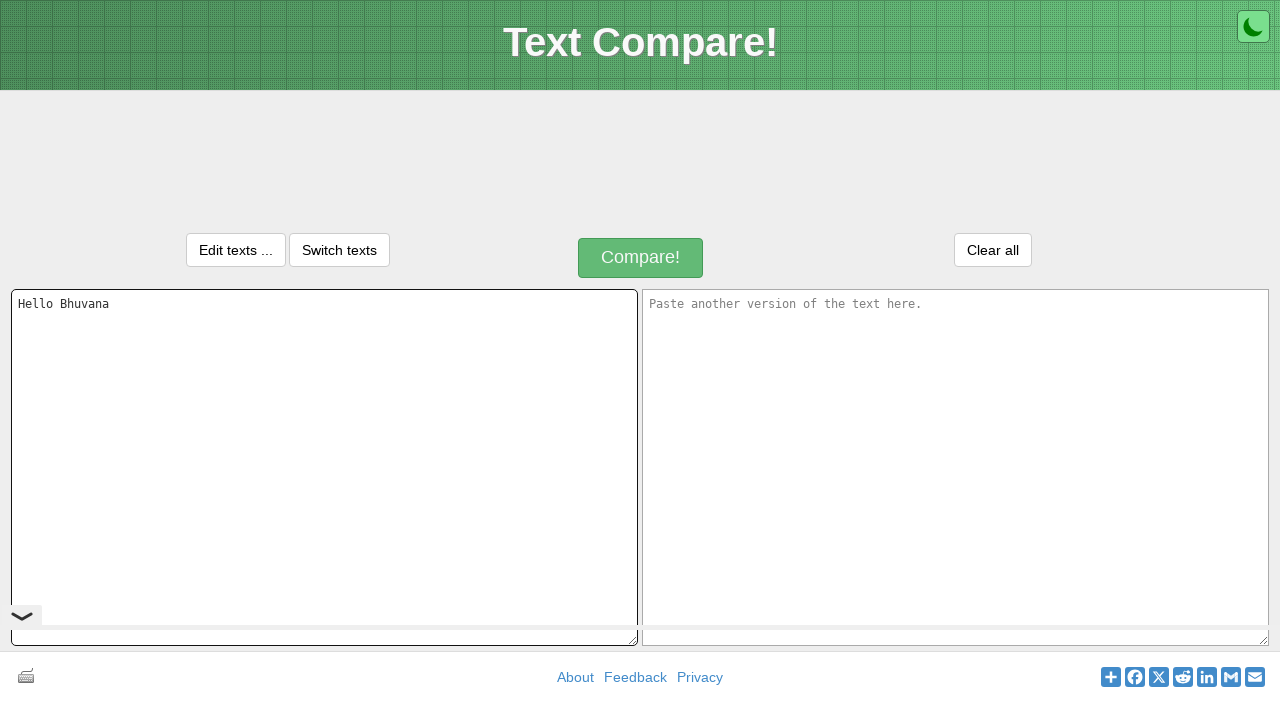

Clicked on first textarea to ensure focus at (324, 467) on textarea[name='text1']
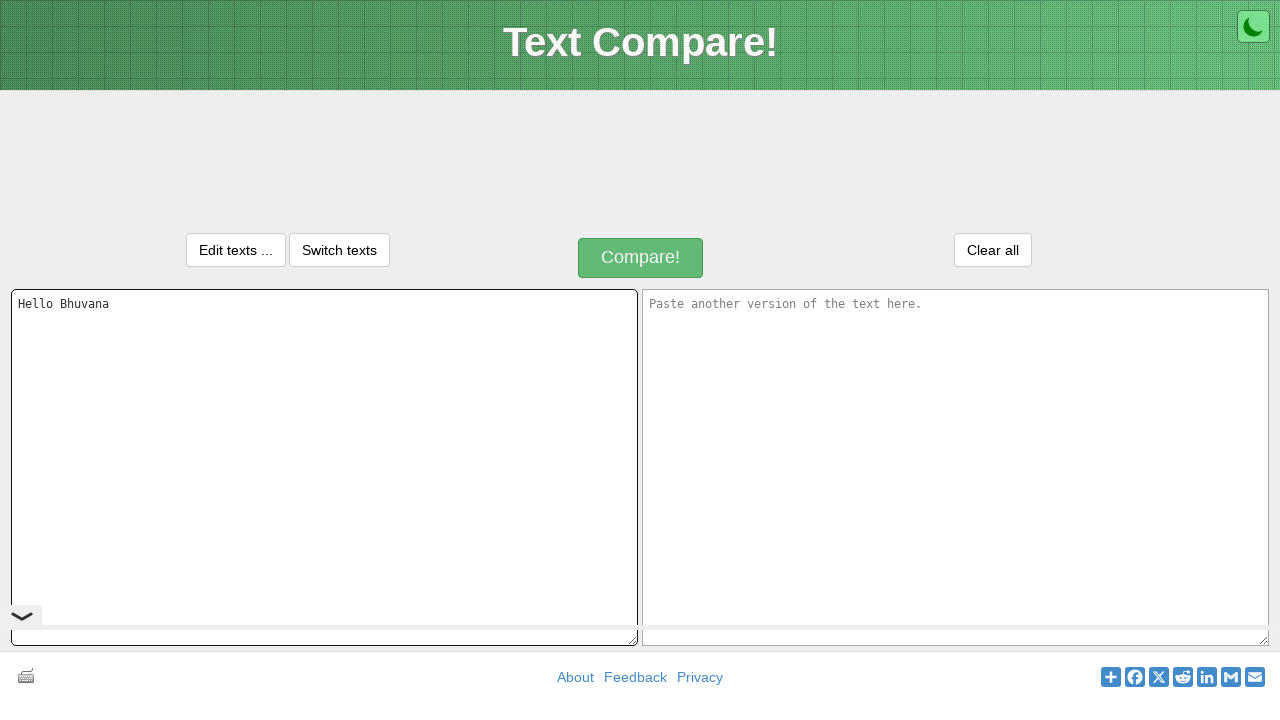

Selected all text in first textarea with Ctrl+A
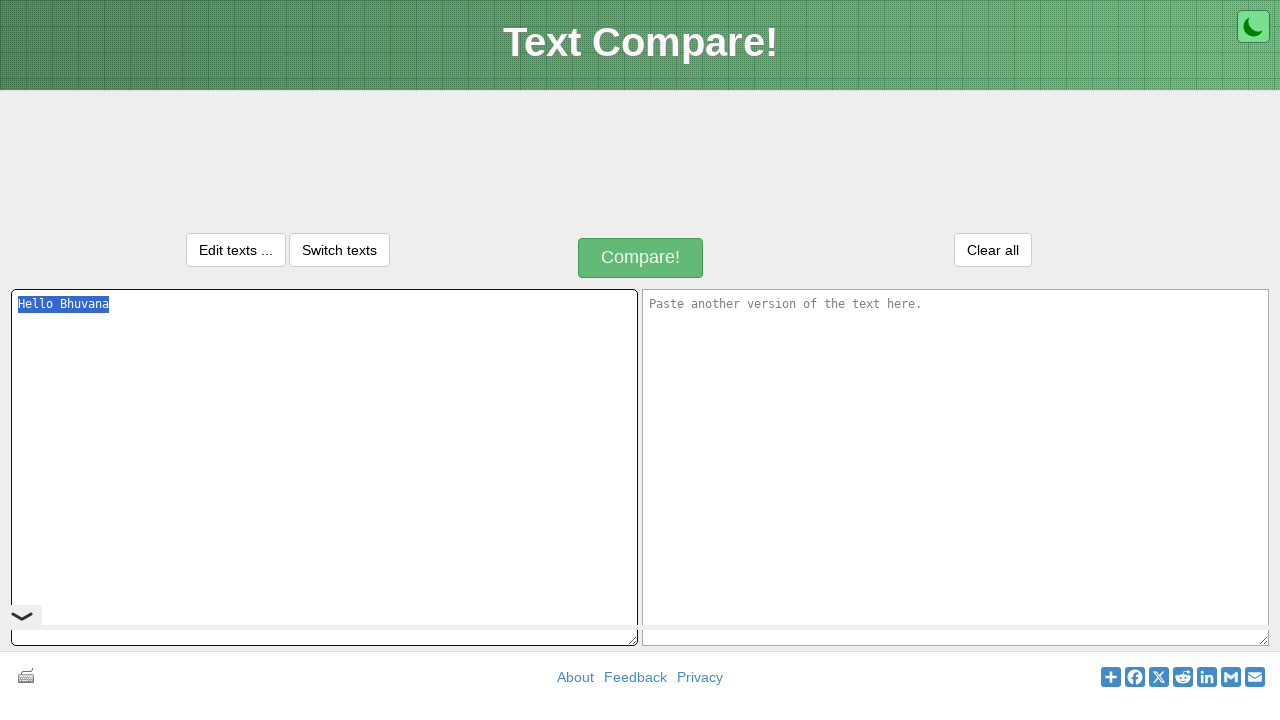

Copied selected text to clipboard with Ctrl+C
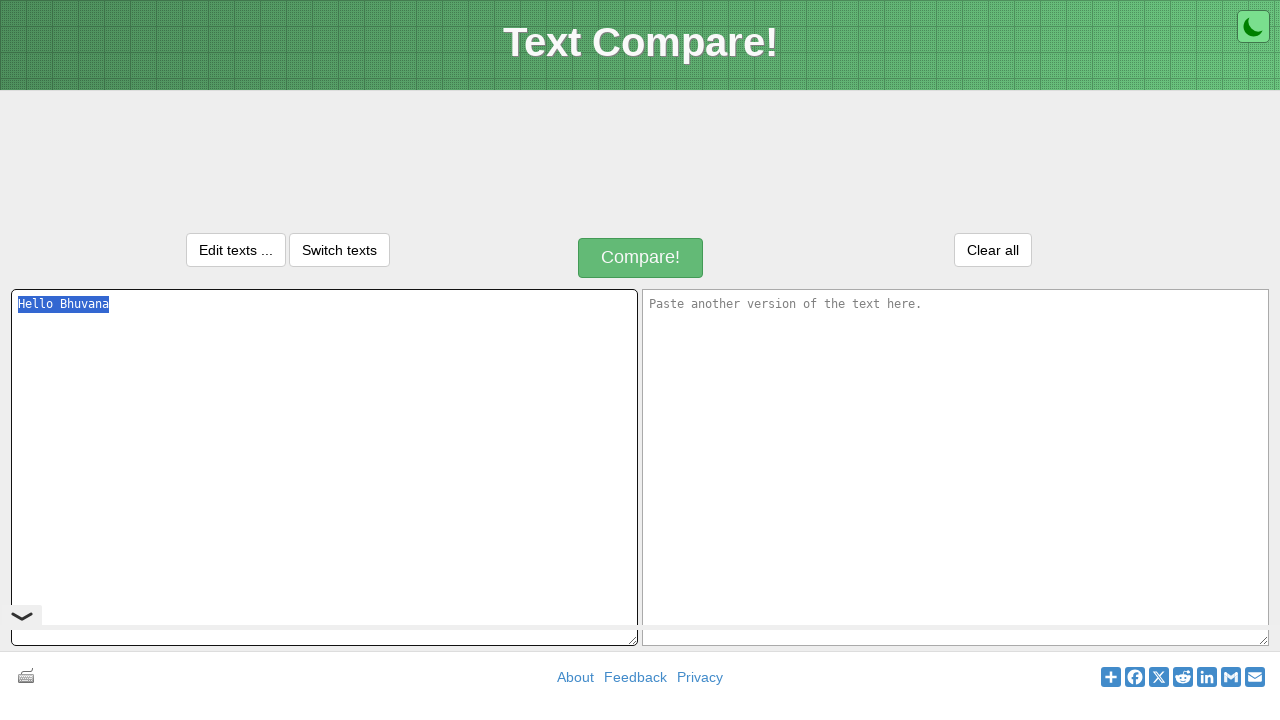

Tabbed to next field
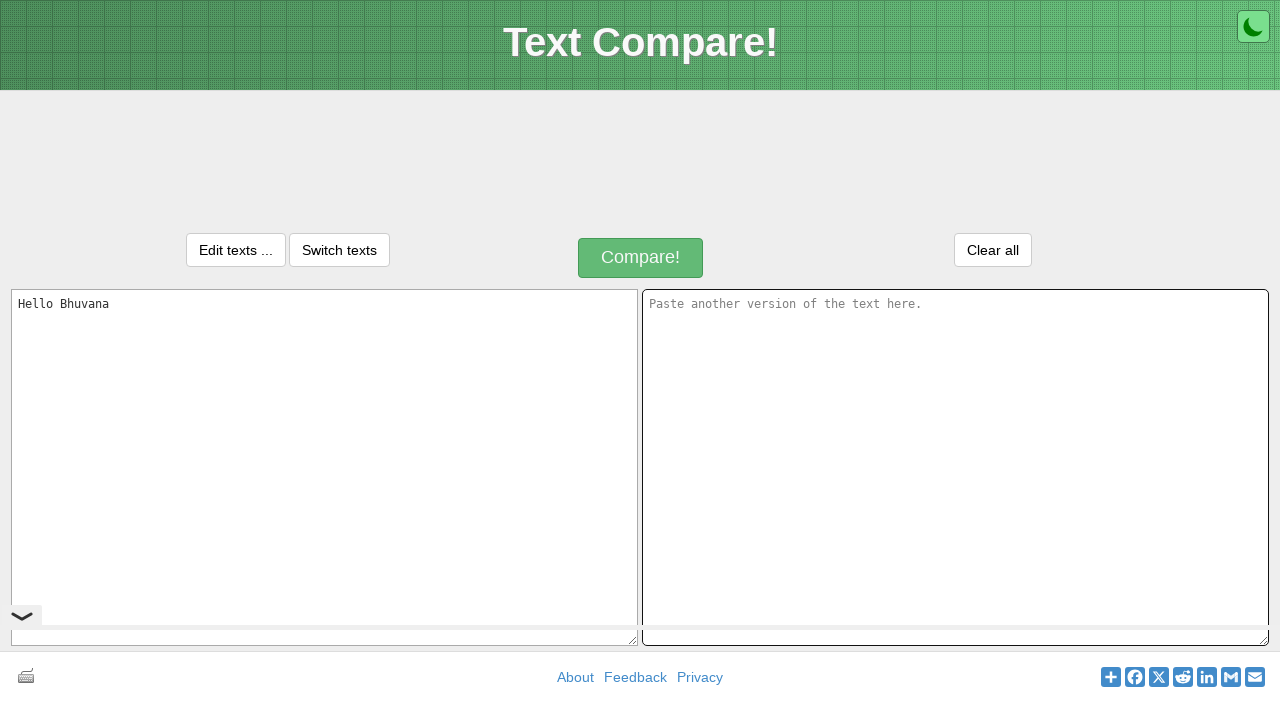

Pasted text into second textarea with Ctrl+V
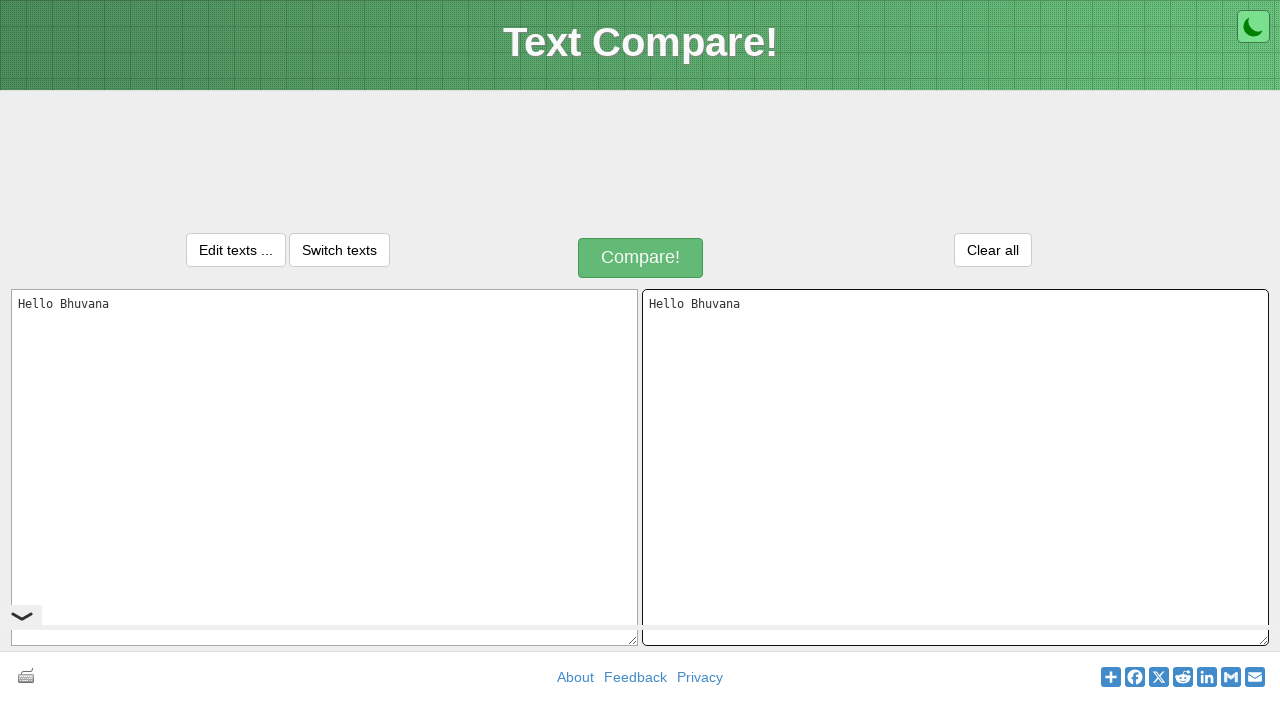

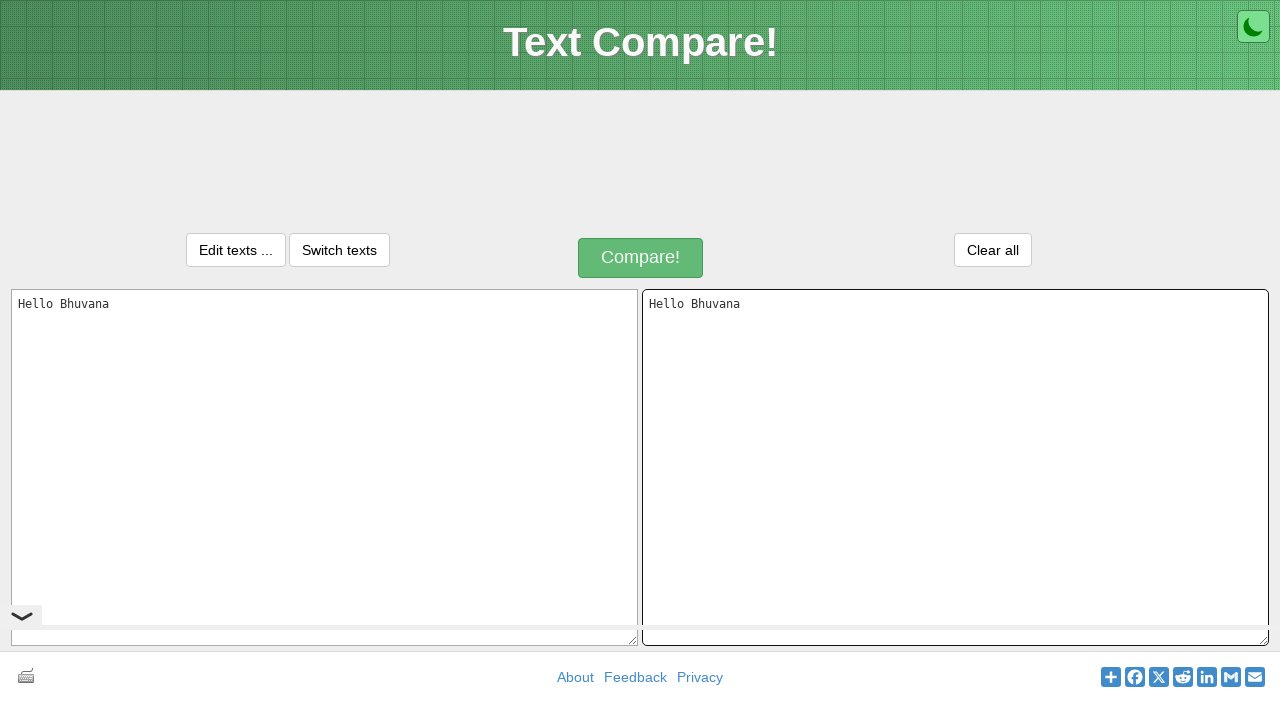